Tests the country selection functionality on PerfectDraft website by navigating to the homepage, verifying country/region options are available, selecting a country (United Kingdom), and verifying the redirect to the correct localized website.

Starting URL: https://www.perfectdraft.com

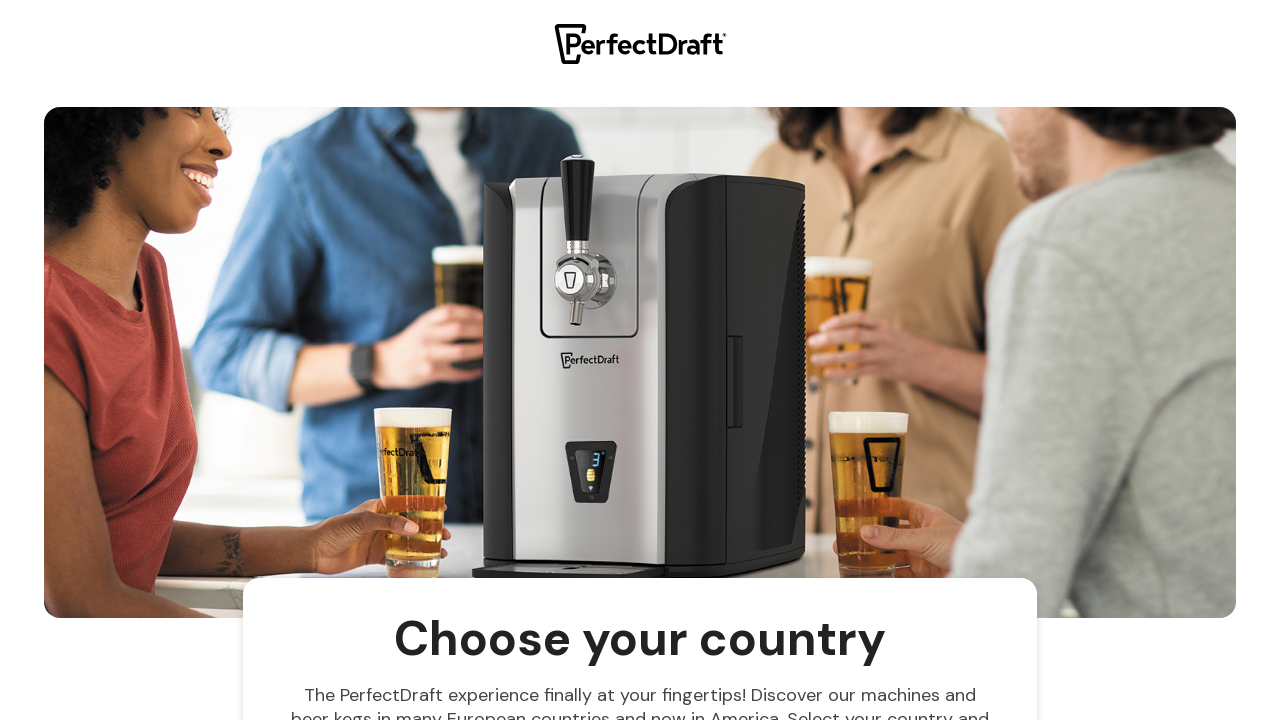

Waited for page to load with domcontentloaded state
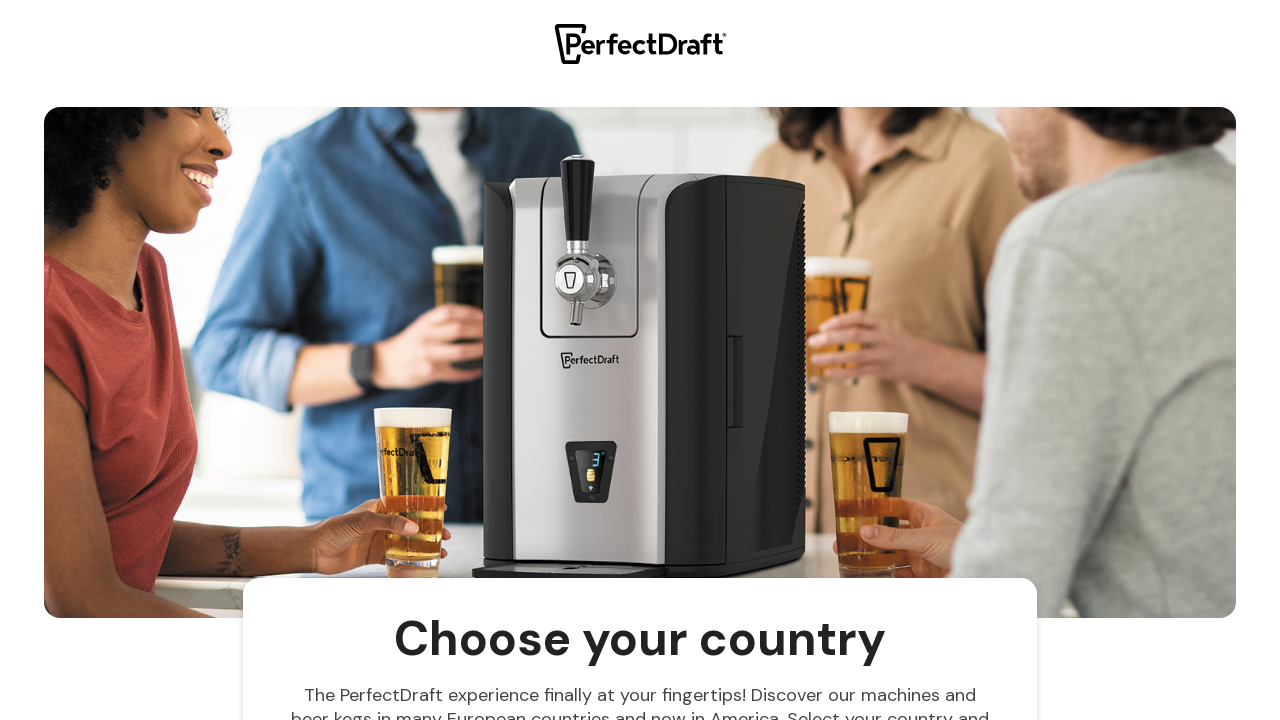

Country selection elements found on page
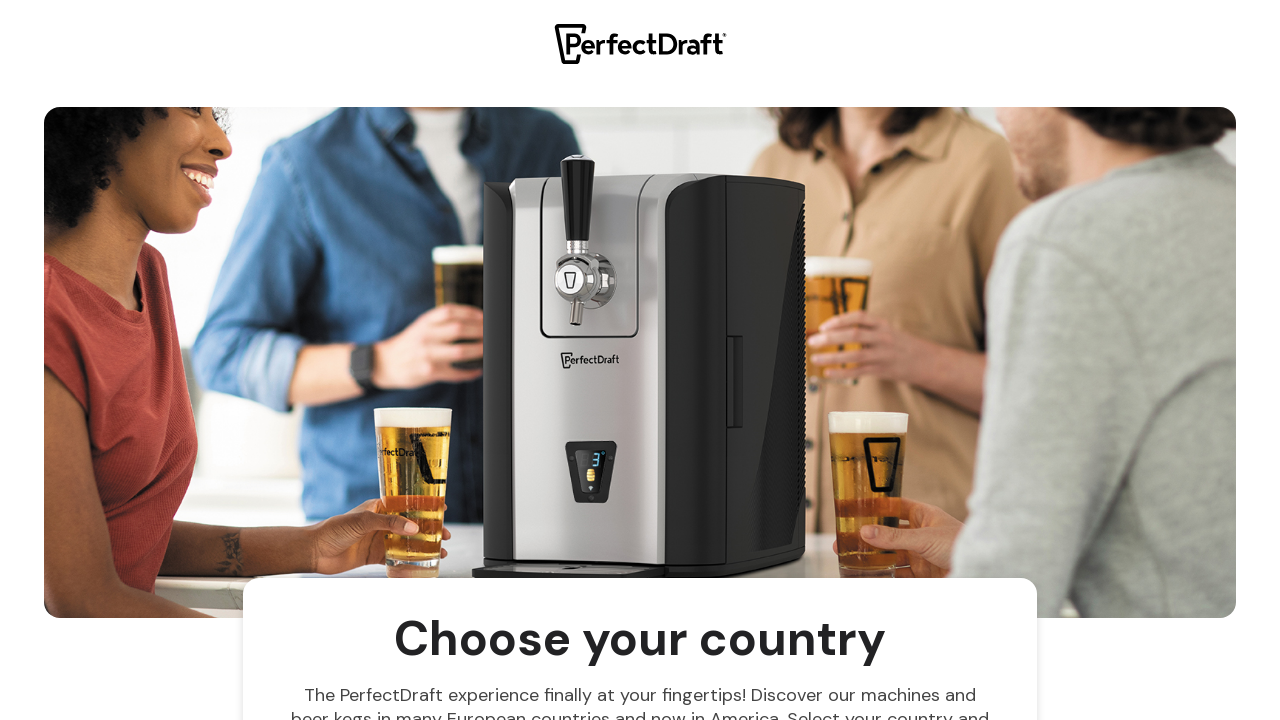

Additional 500ms wait for dynamic content to render
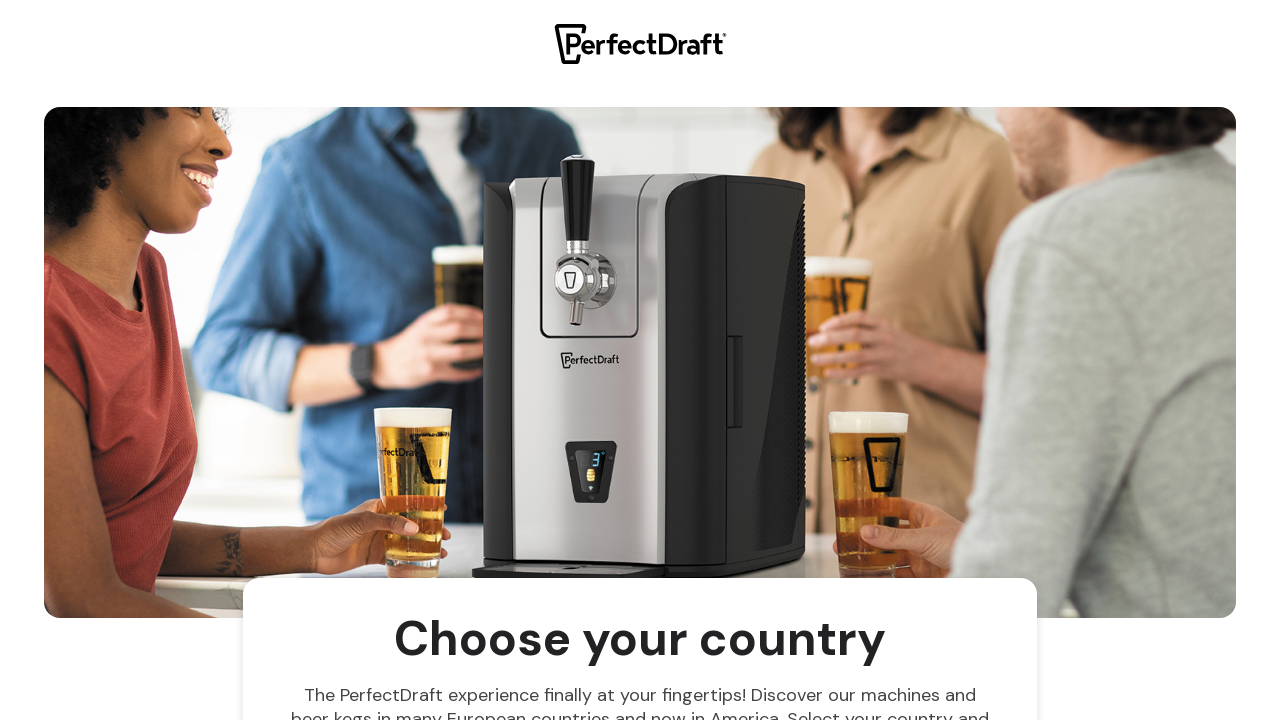

Clicked United Kingdom country option using selector: text=United Kingdom at (320, 670) on text=United Kingdom
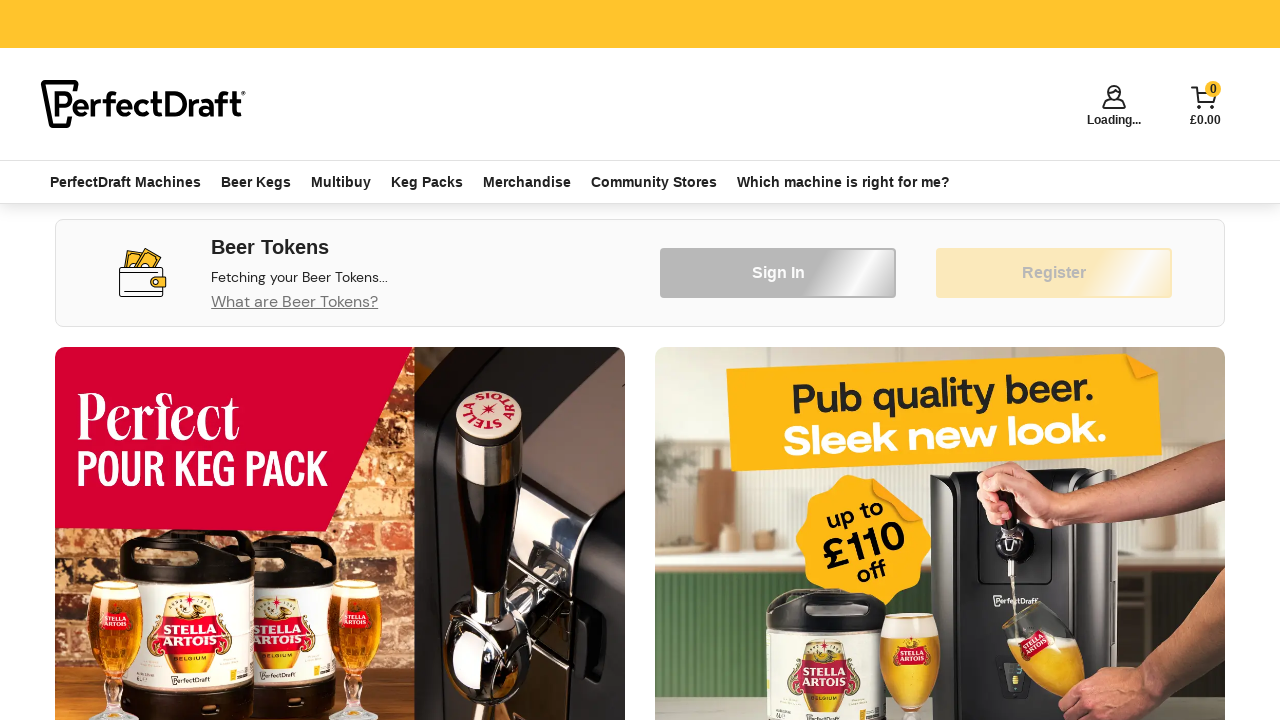

Page loaded after country selection
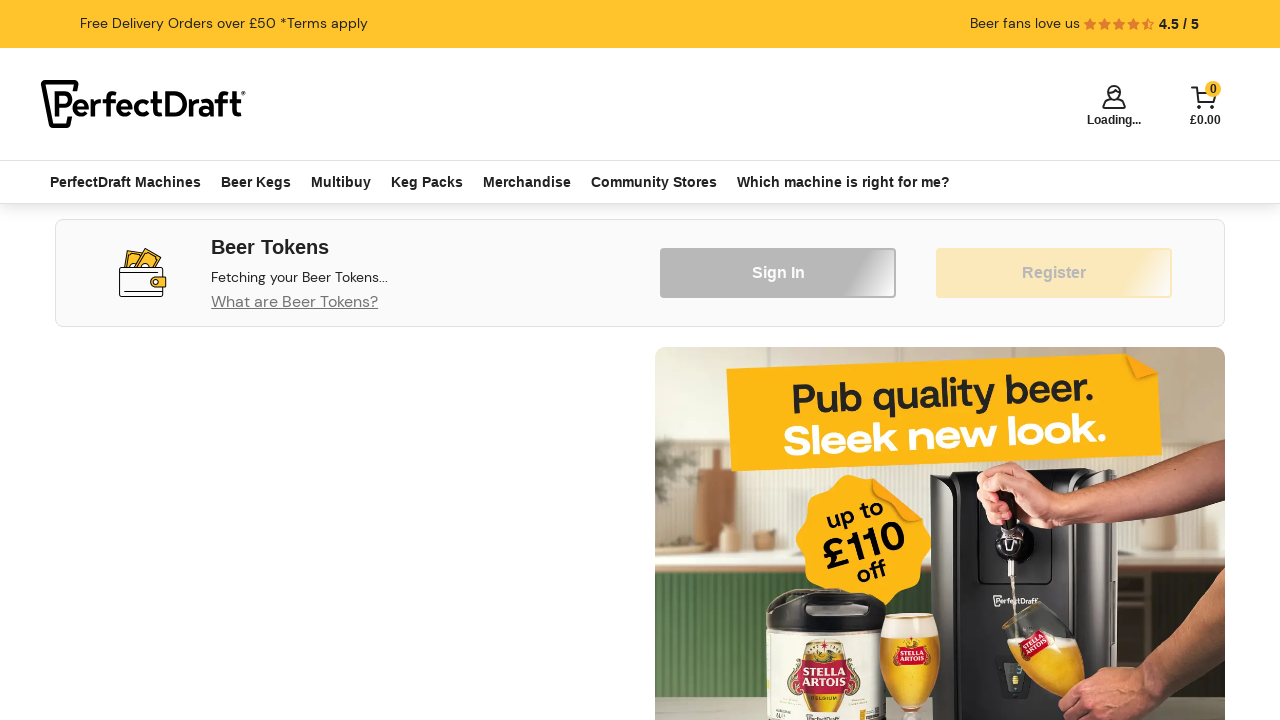

Verified redirect to UK localized website - current URL: https://www.perfectdraft.com/en-gb/
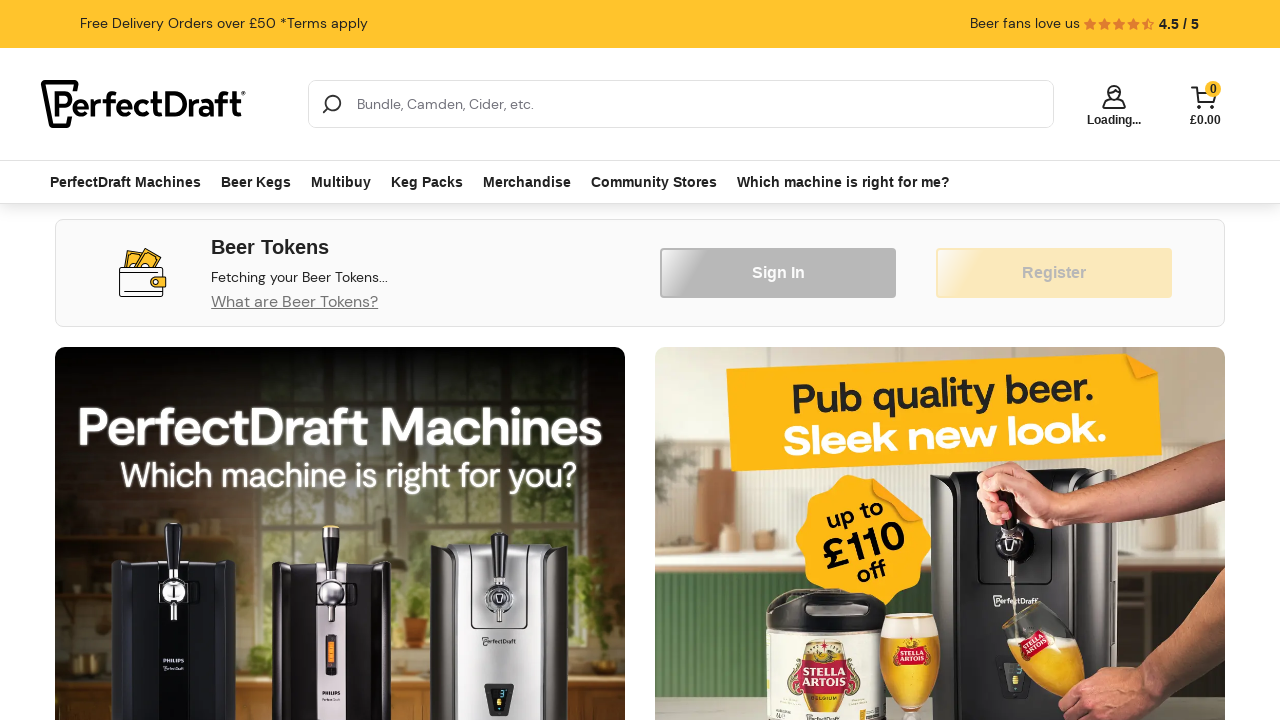

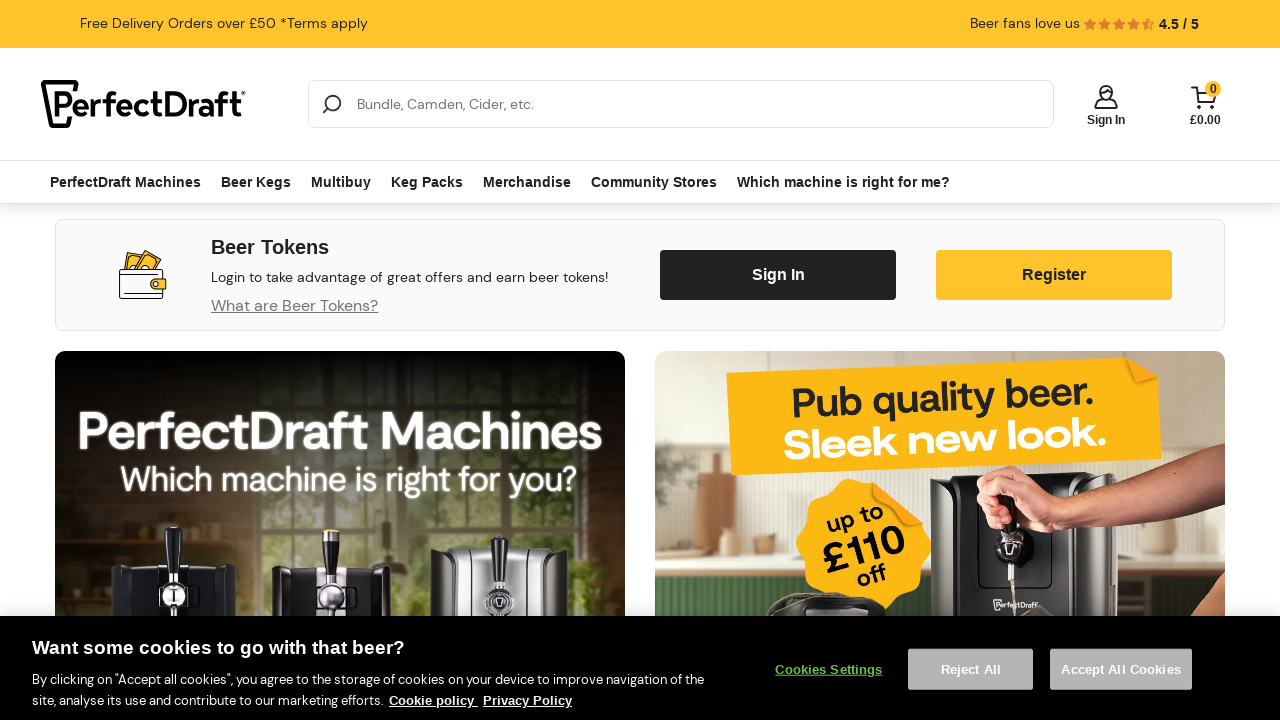